Tests that no horizontal scrolling is required on mobile viewport for React.dev

Starting URL: https://react.dev

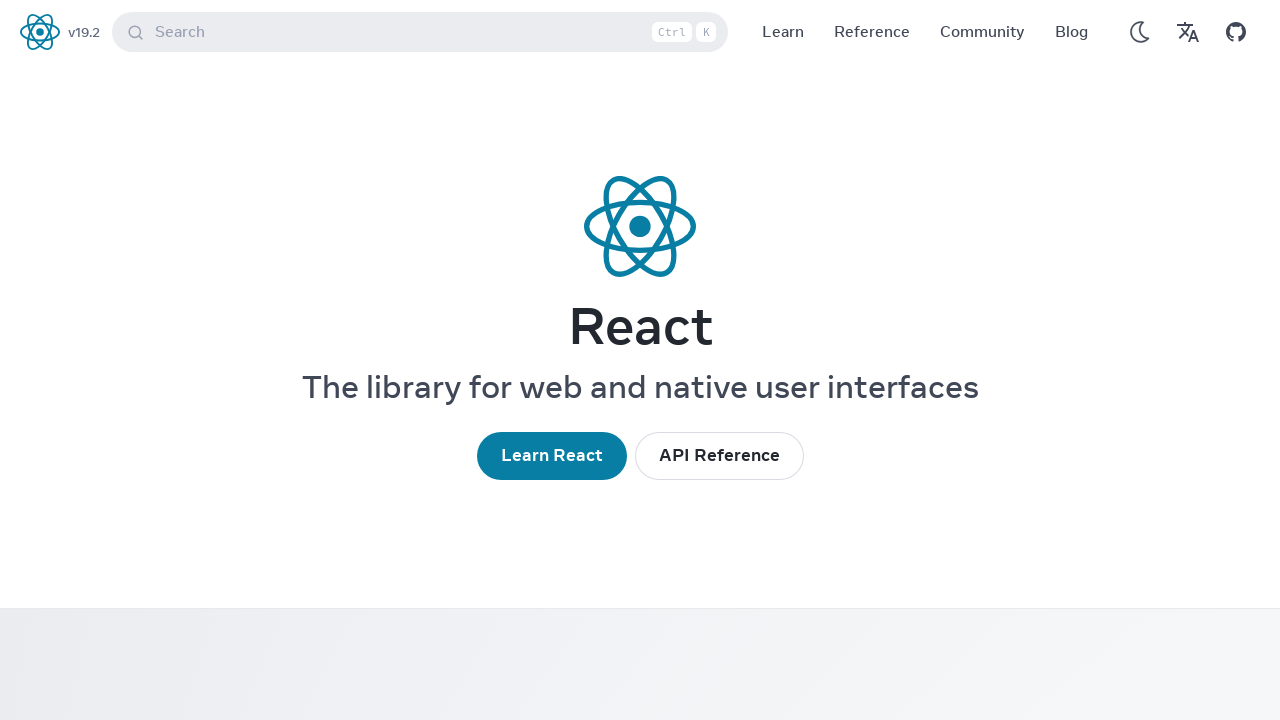

Set viewport to mobile size (375x667)
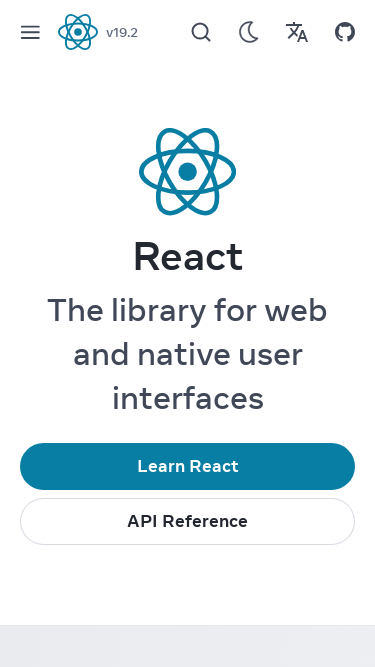

Waited for page to load (networkidle state)
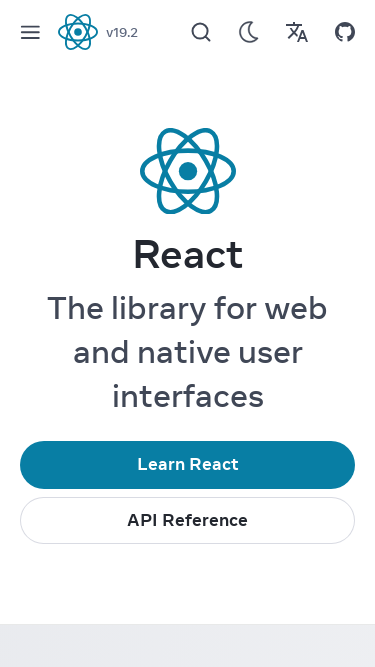

Evaluated page for horizontal scroll requirement
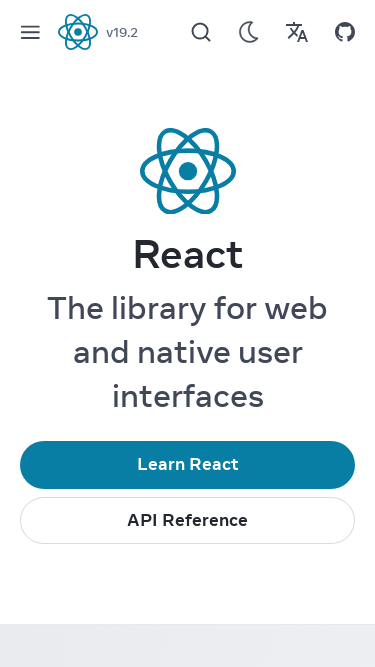

Asserted that no horizontal scrolling is required on mobile viewport
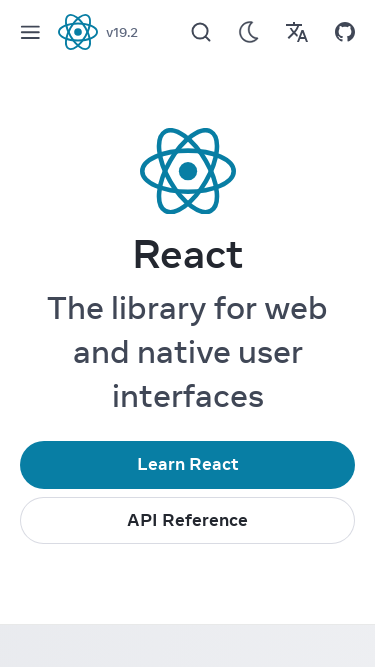

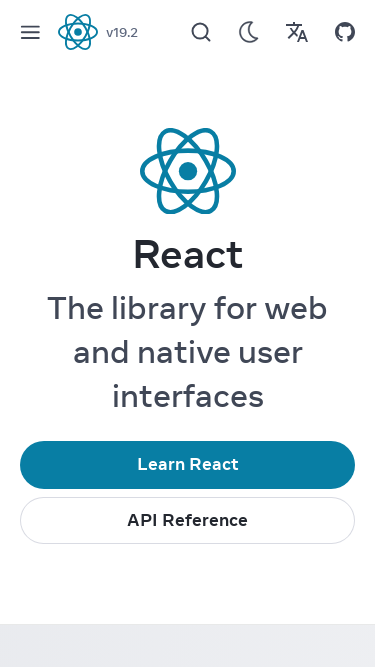